Tests hover functionality by hovering over an image and verifying the caption text appears with the correct username.

Starting URL: https://the-internet.herokuapp.com/hovers

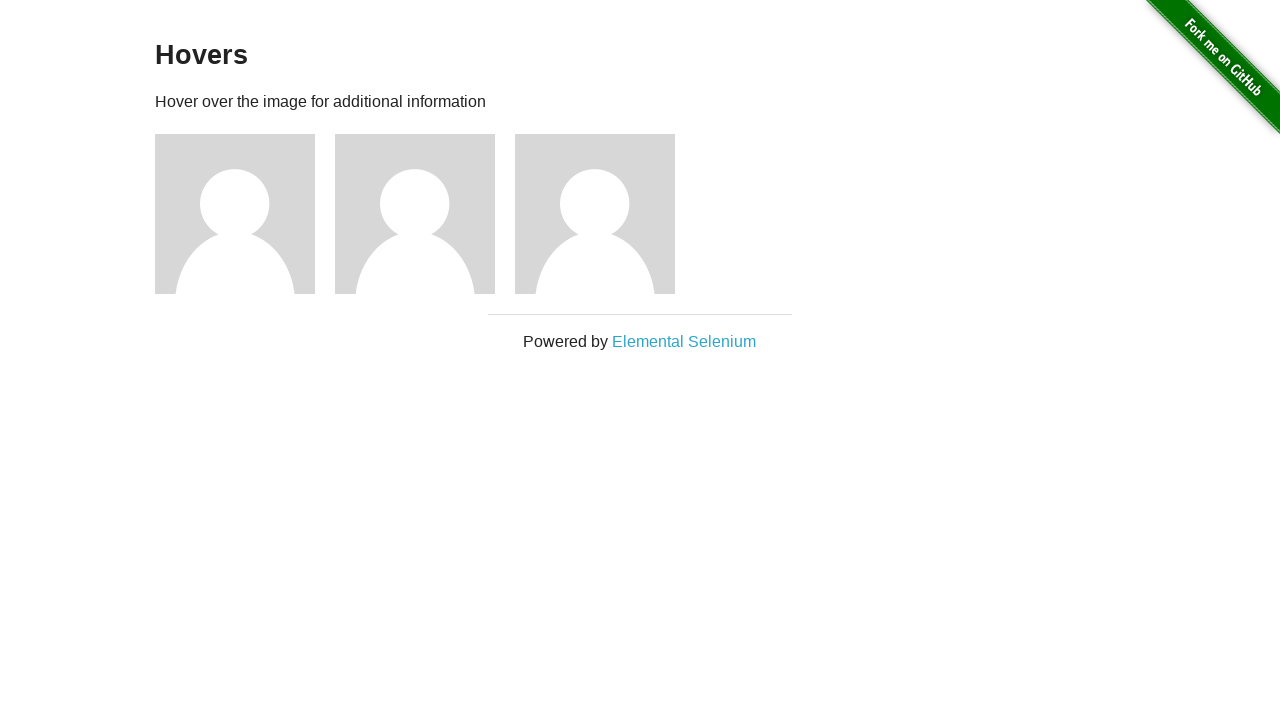

Hovered over the first figure image at (245, 214) on .figure >> nth=0
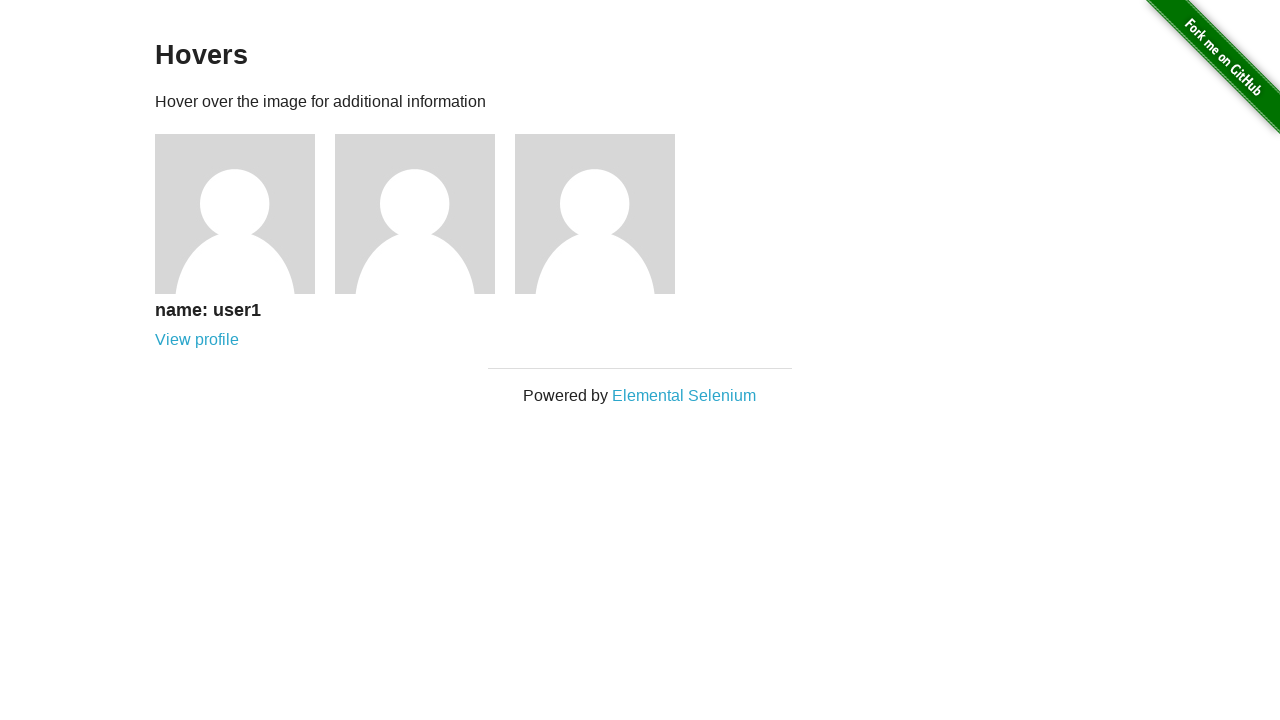

Caption text with username 'user1' appeared after hover
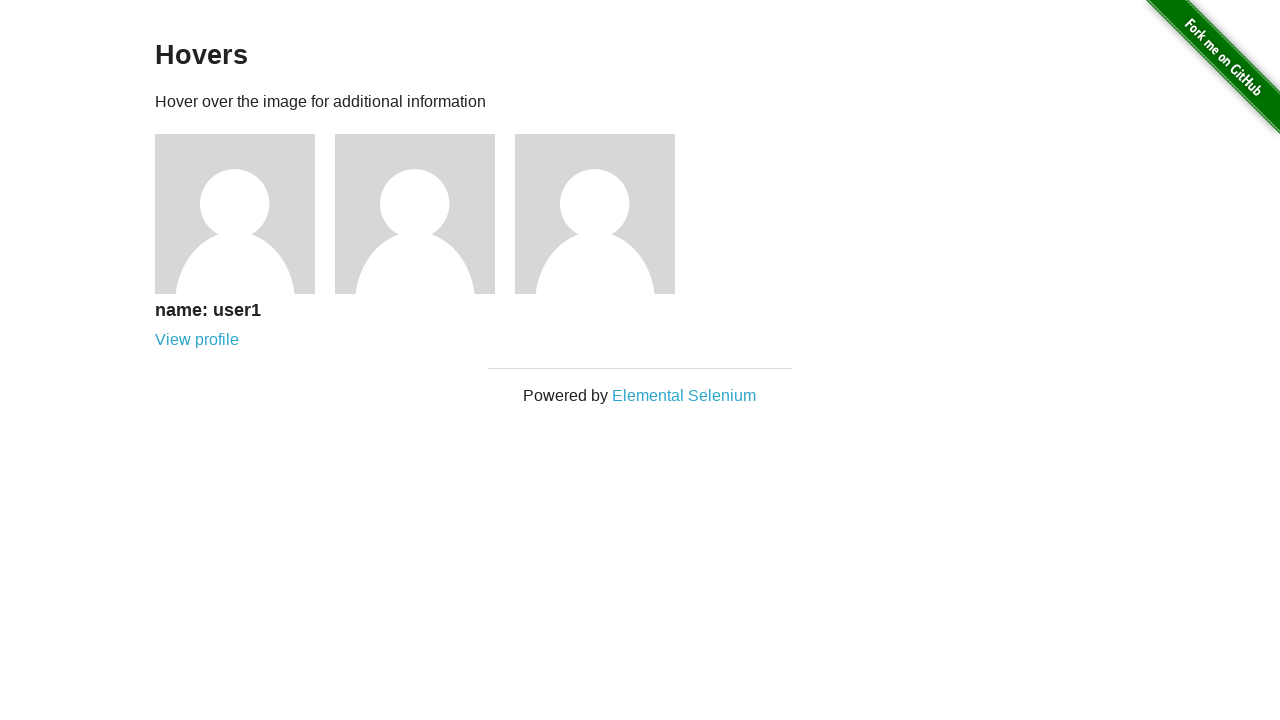

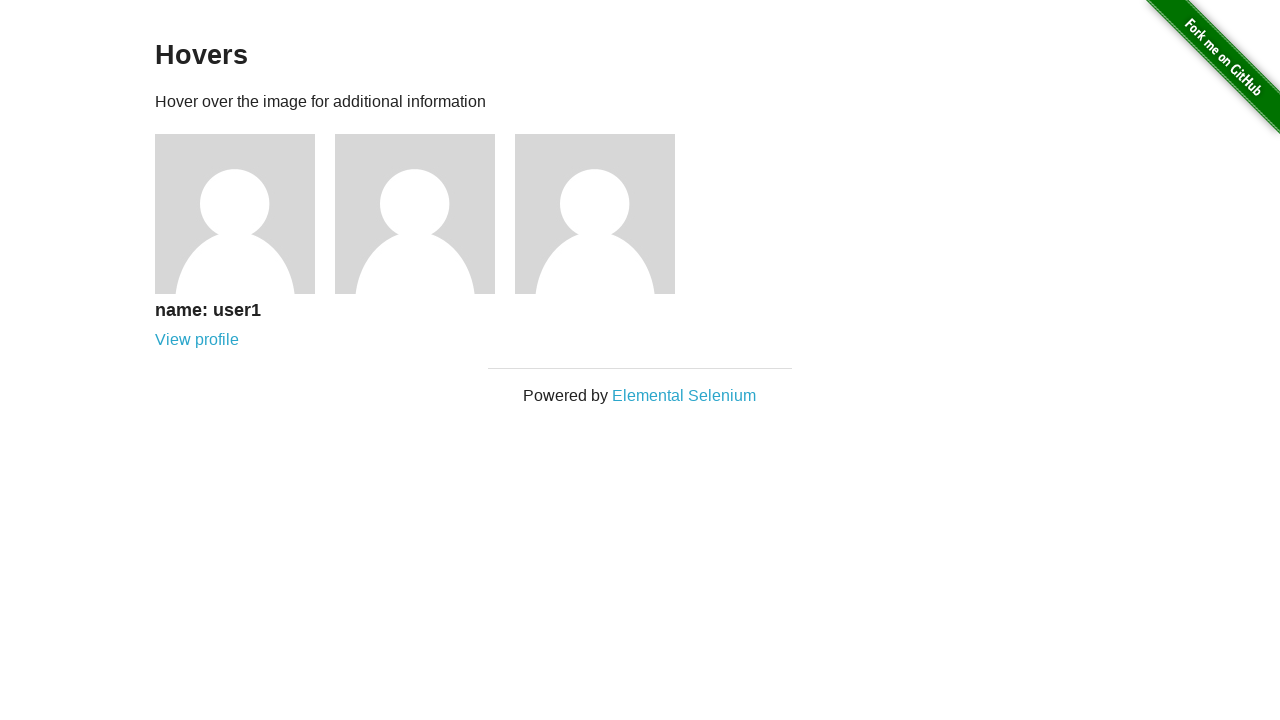